Tests text input functionality on the Selenium web form demo page by entering text into a text box and verifying the input

Starting URL: https://www.selenium.dev/selenium/web/web-form.html

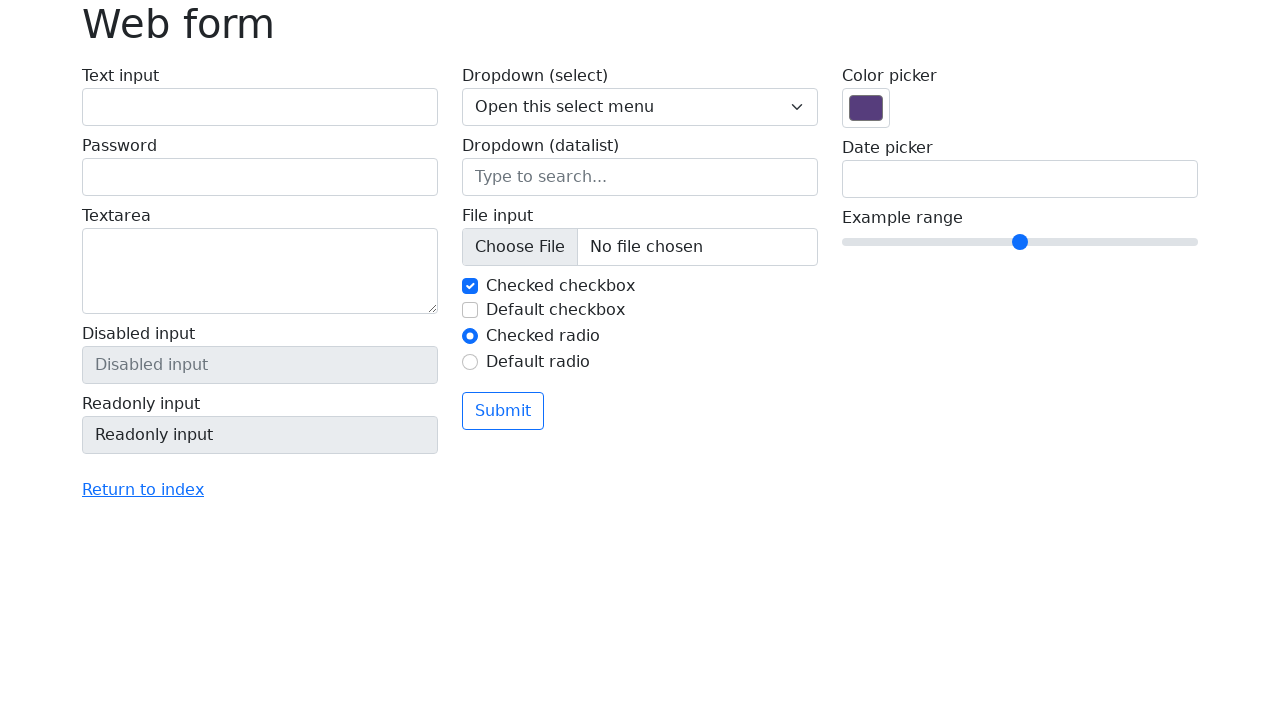

Filled text input field with 'jdbc' on input#my-text-id
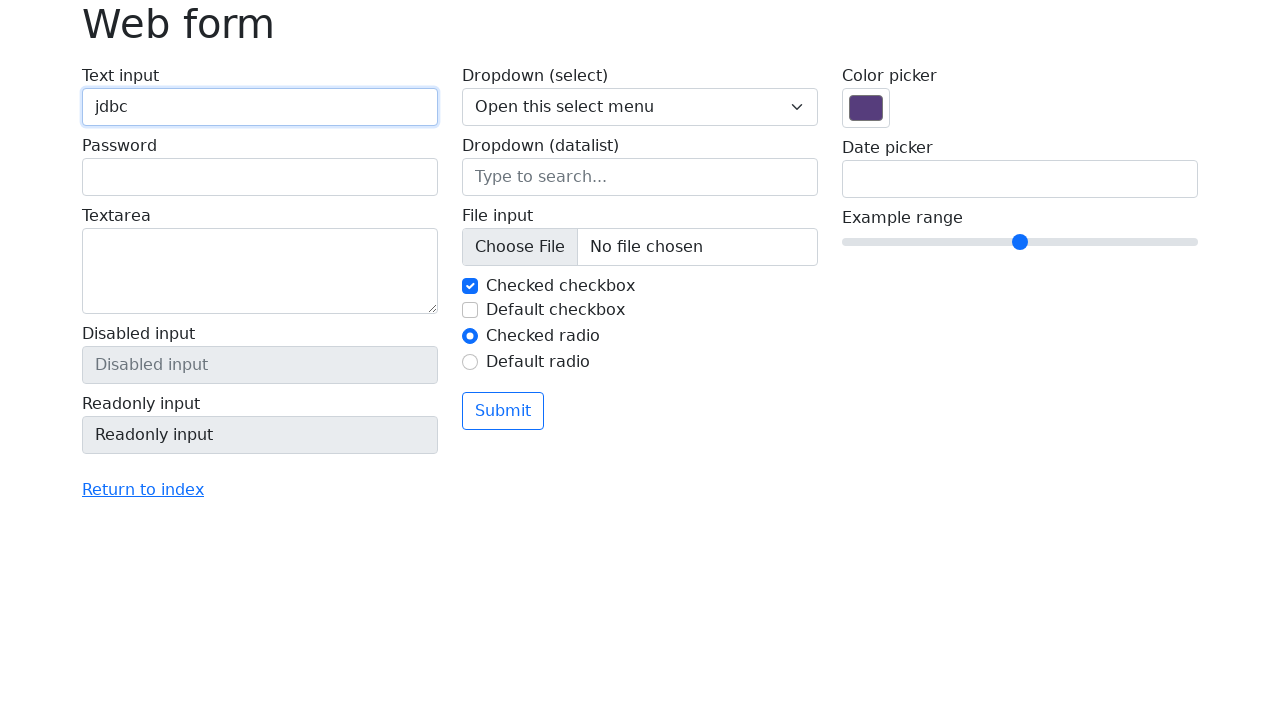

Verified that text input field contains 'jdbc'
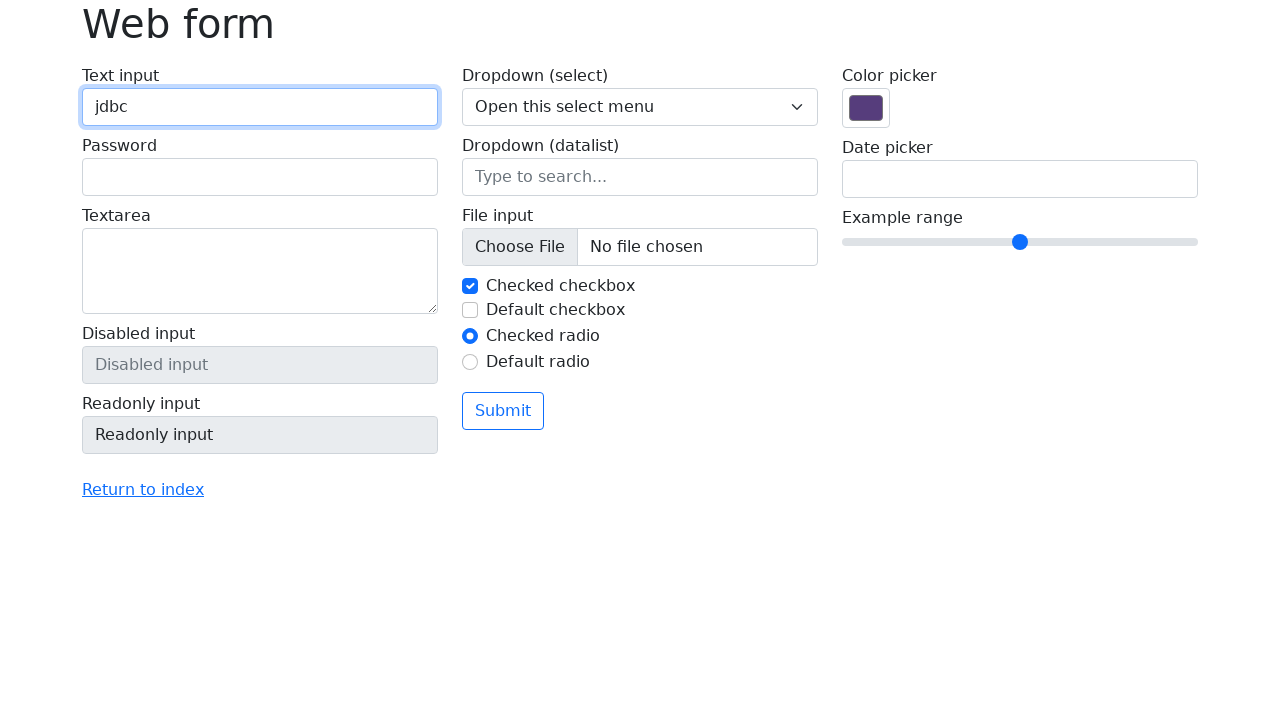

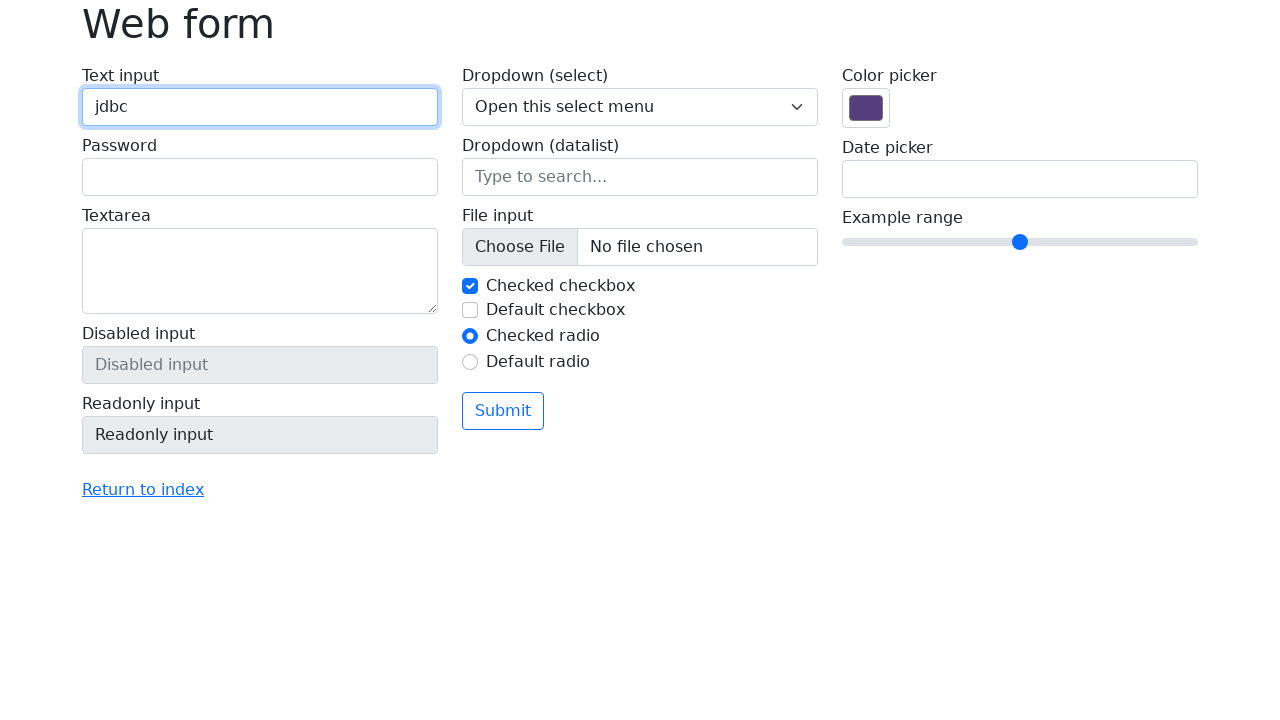